Tests JavaScript alert handling by clicking a button that triggers an alert, accepting the alert, and verifying the success message is displayed

Starting URL: https://the-internet.herokuapp.com/javascript_alerts

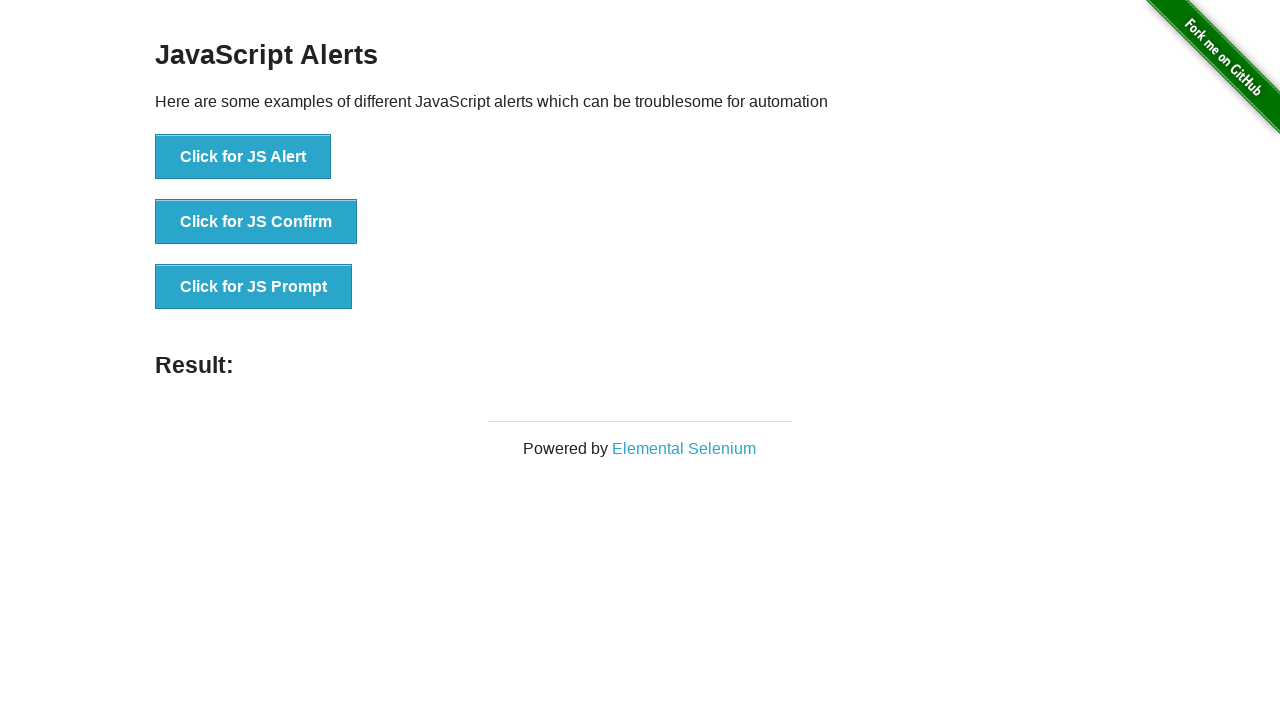

Clicked the first button to trigger JavaScript alert at (243, 157) on #content > div > ul > li:nth-child(1) > button
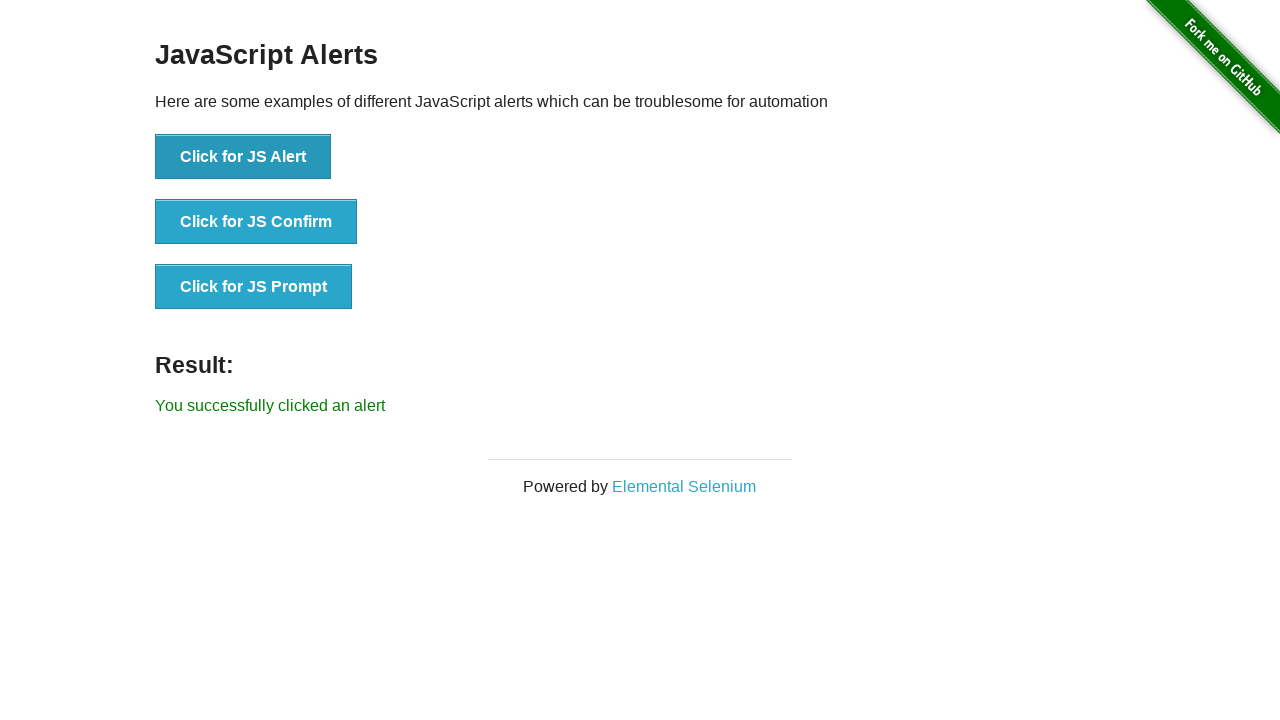

Set up dialog handler to accept alerts
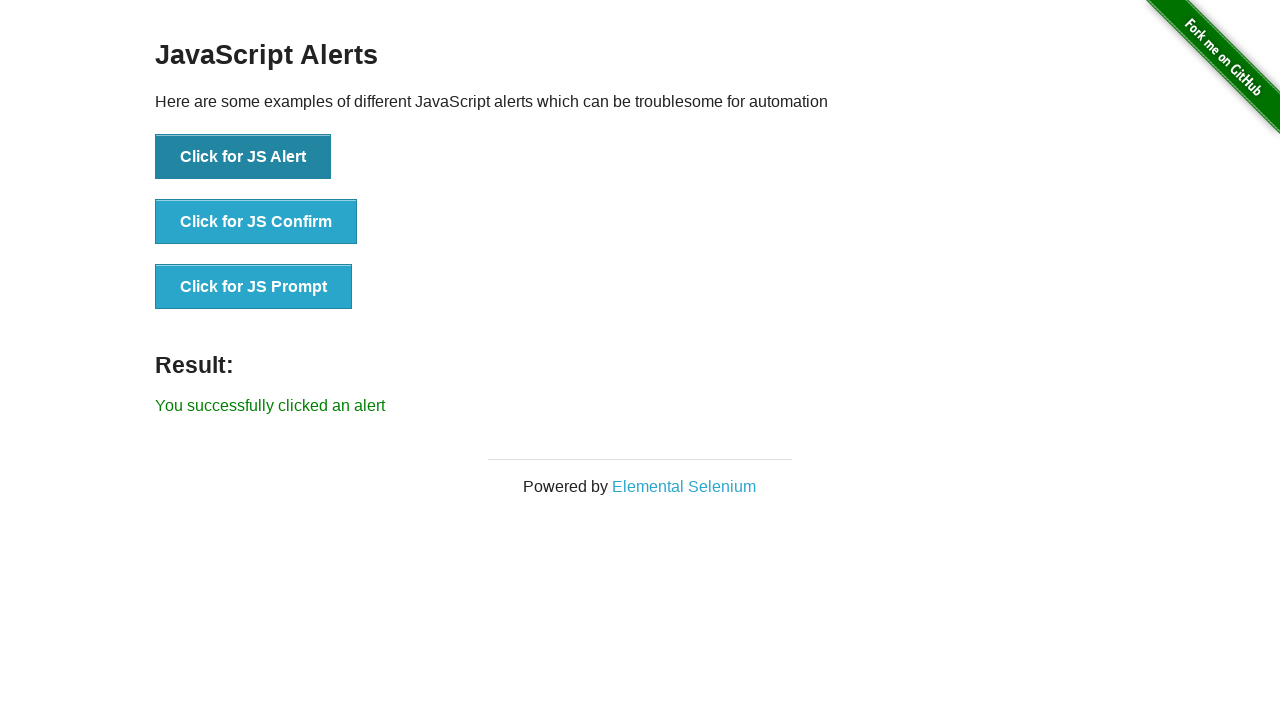

Success message appeared after accepting alert
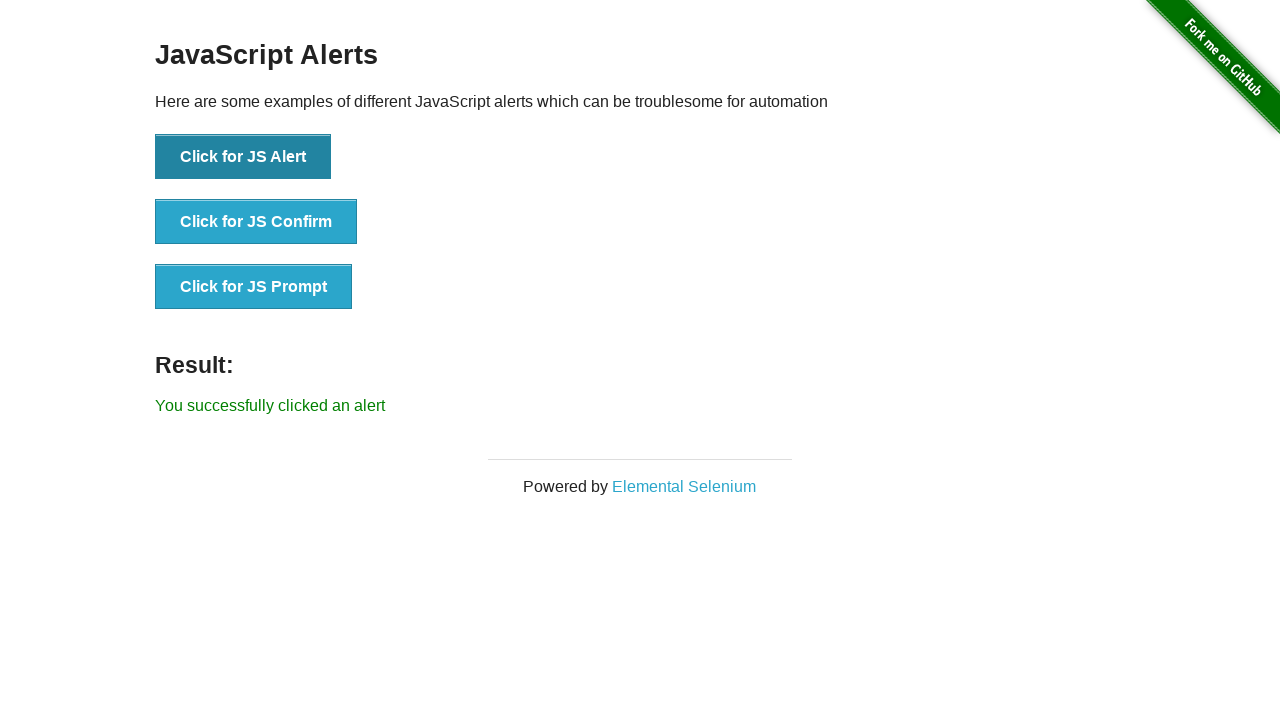

Retrieved success message text
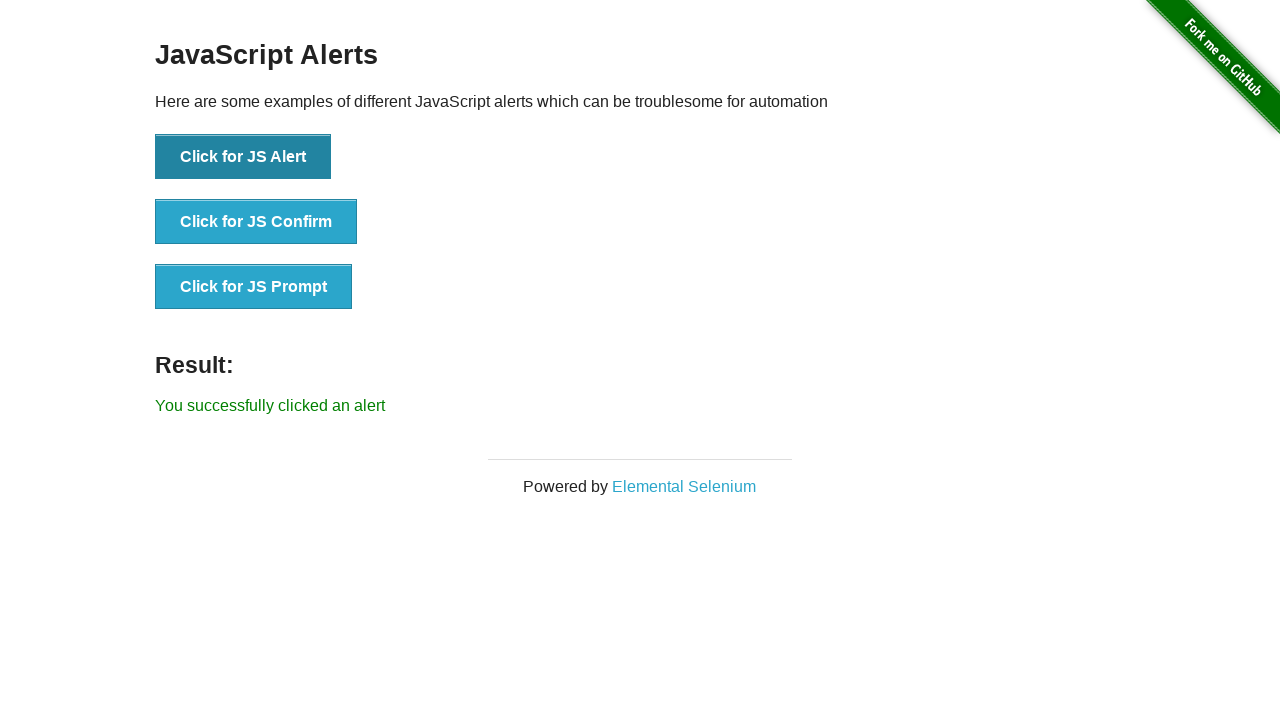

Verified success message matches expected text: 'You successfully clicked an alert'
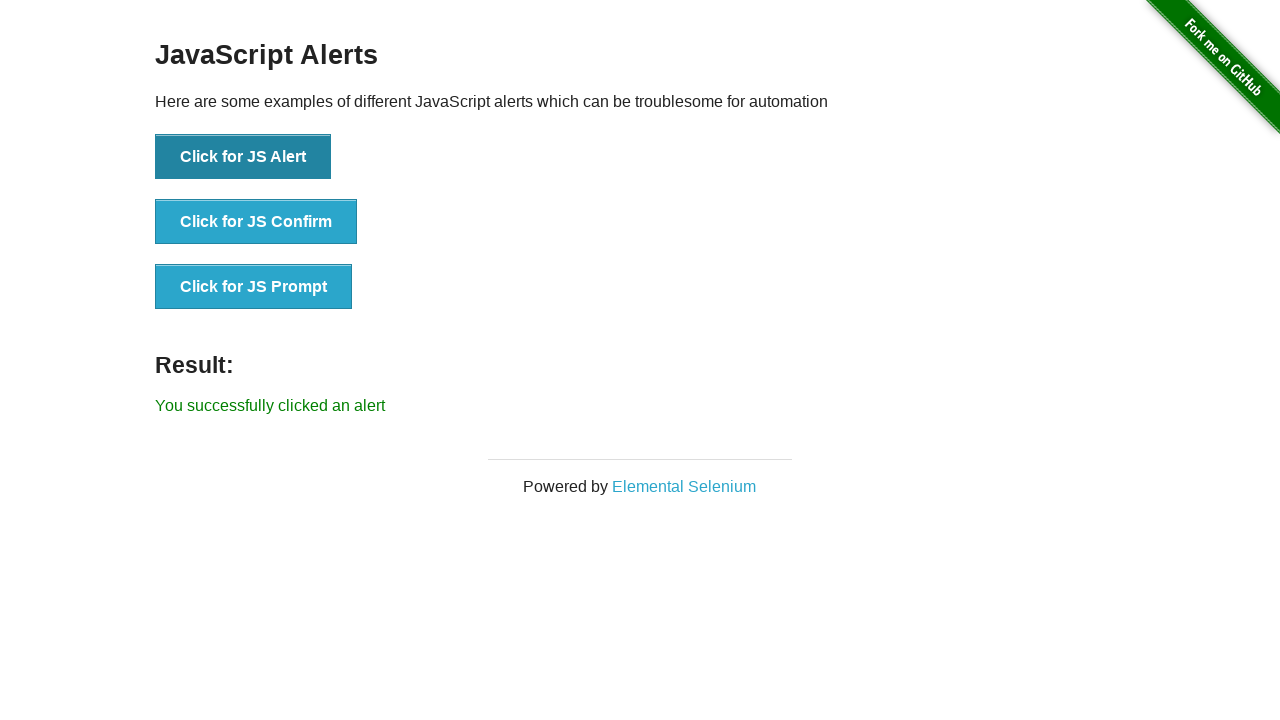

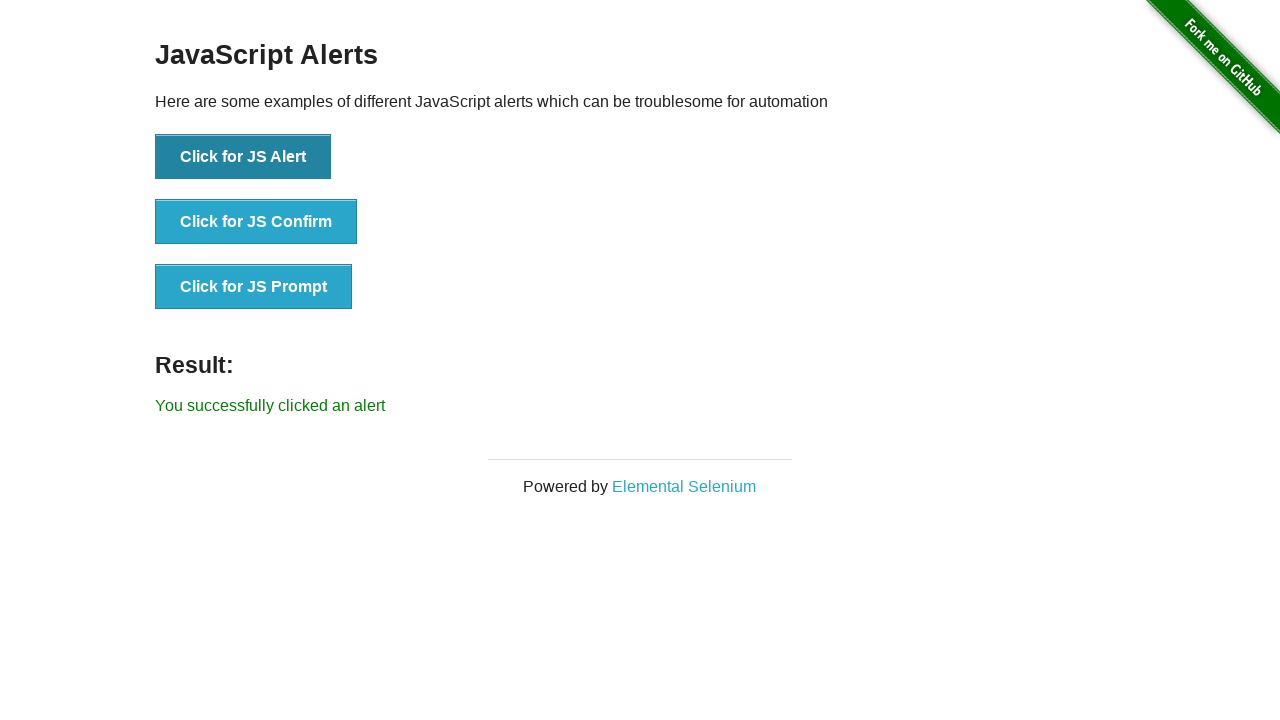